Tests button interactions on DemoQA including double-click, right-click (context click), and regular click actions, verifying that appropriate messages are displayed after each action.

Starting URL: https://demoqa.com

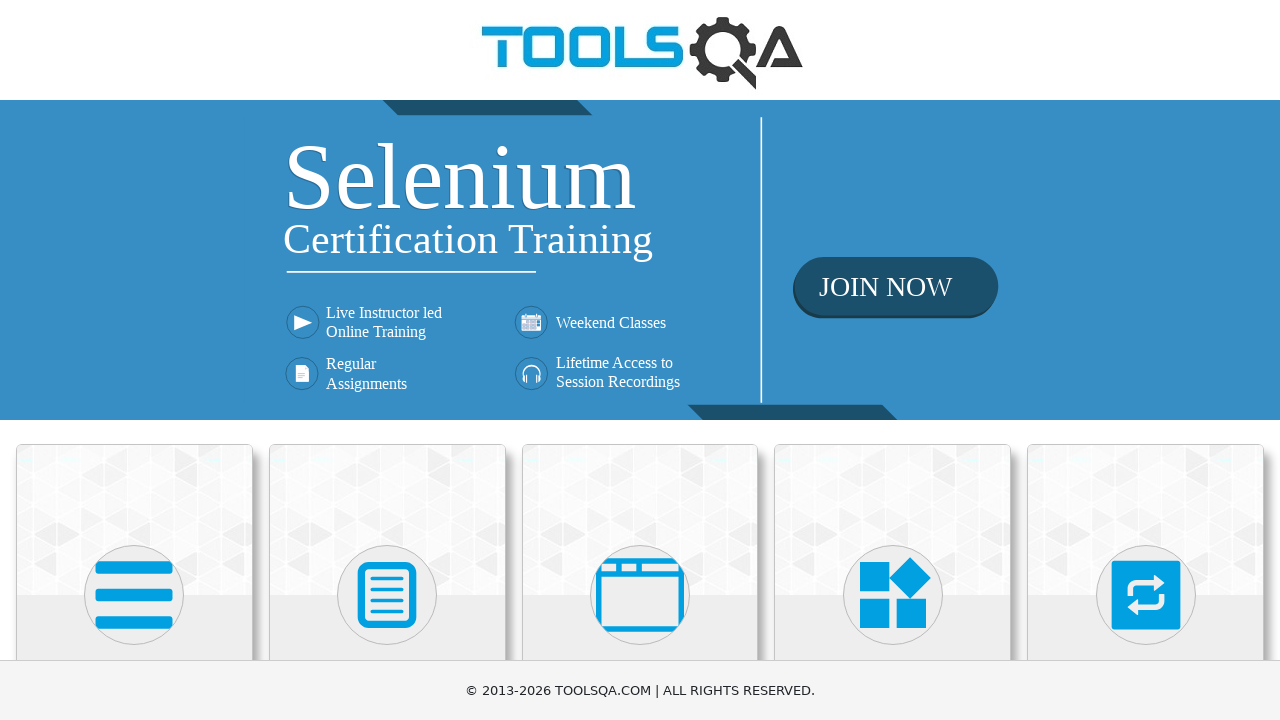

Clicked on Elements category at (134, 508) on xpath=//*[.='Elements']
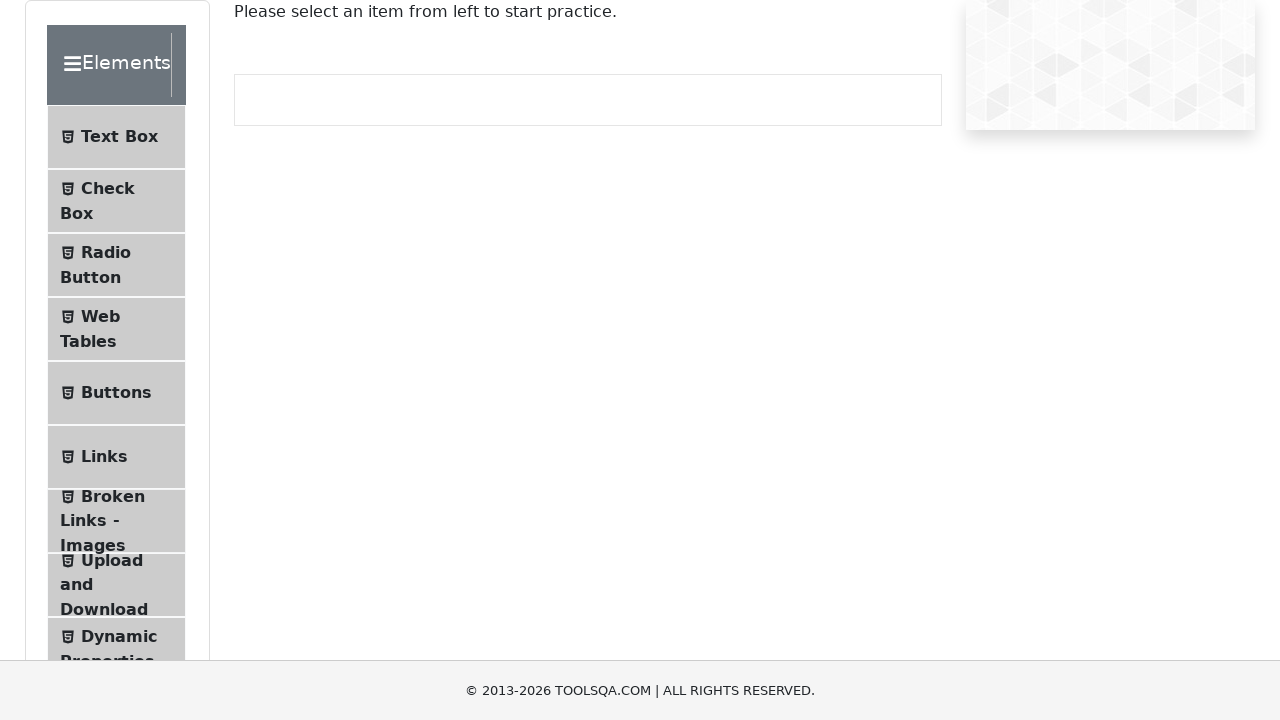

Clicked on Buttons menu item at (116, 393) on xpath=//span[.='Buttons']
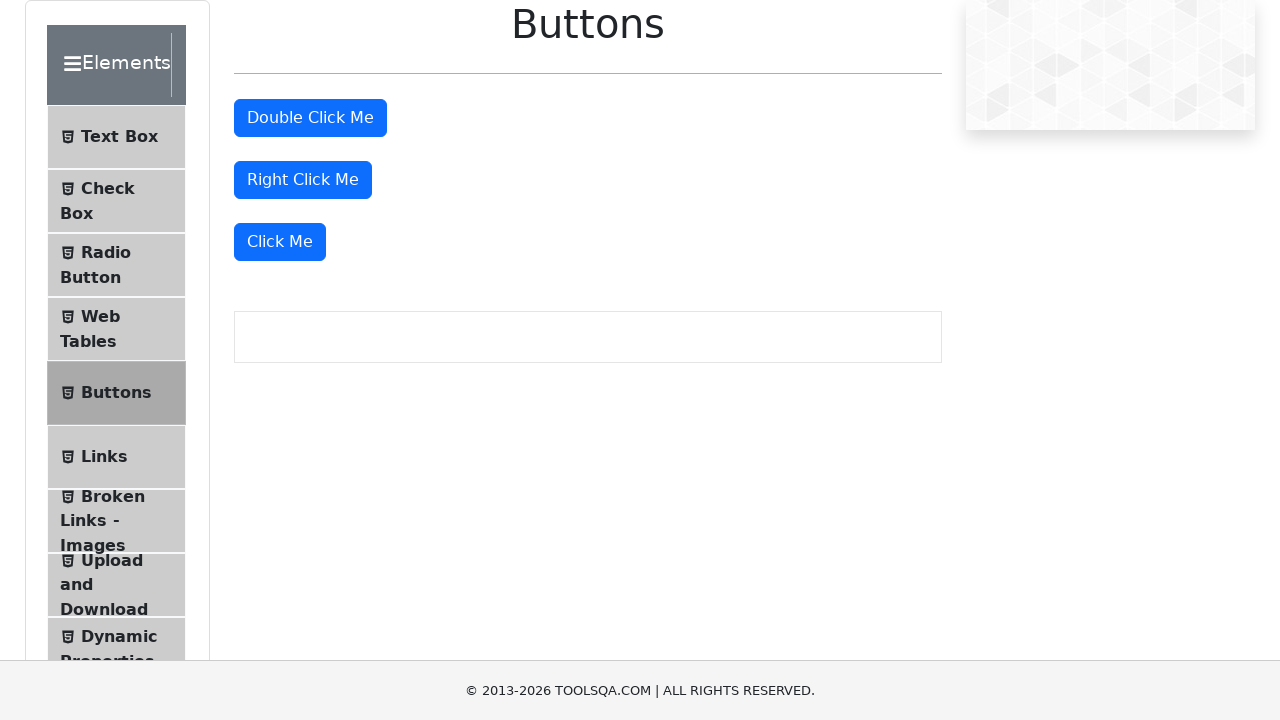

Double-clicked on the double click button at (310, 118) on #doubleClickBtn
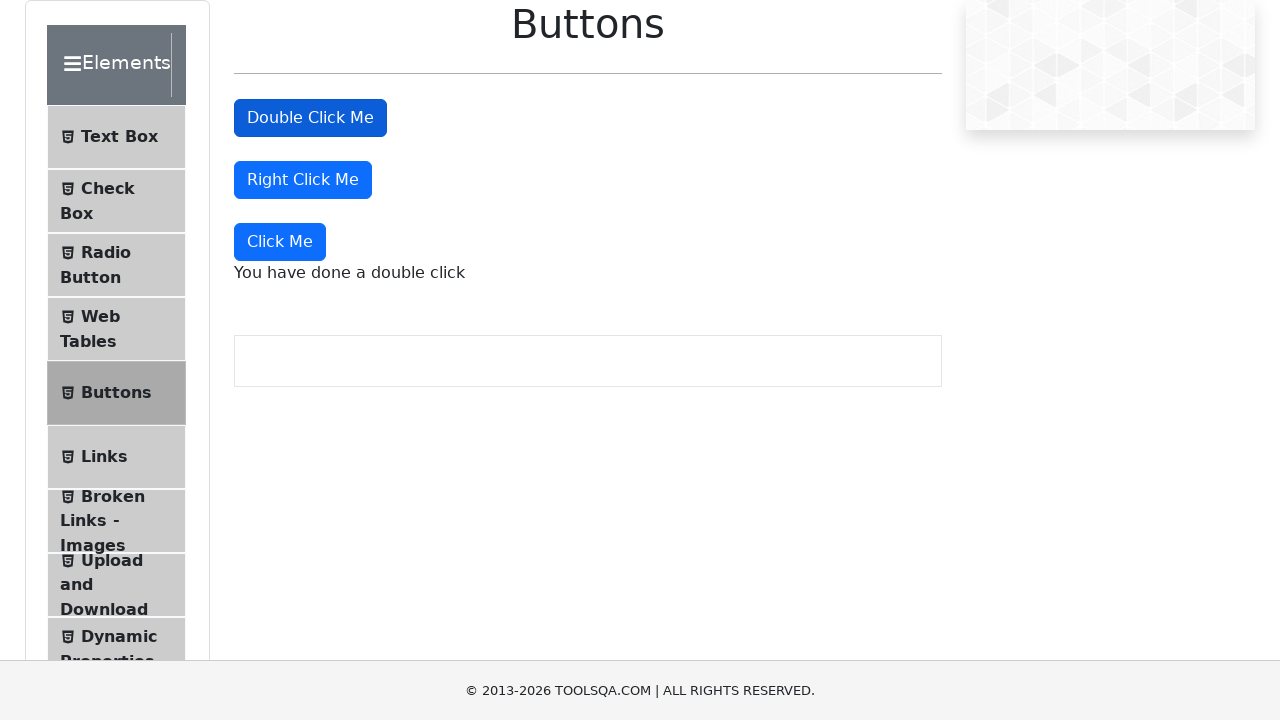

Double click message appeared
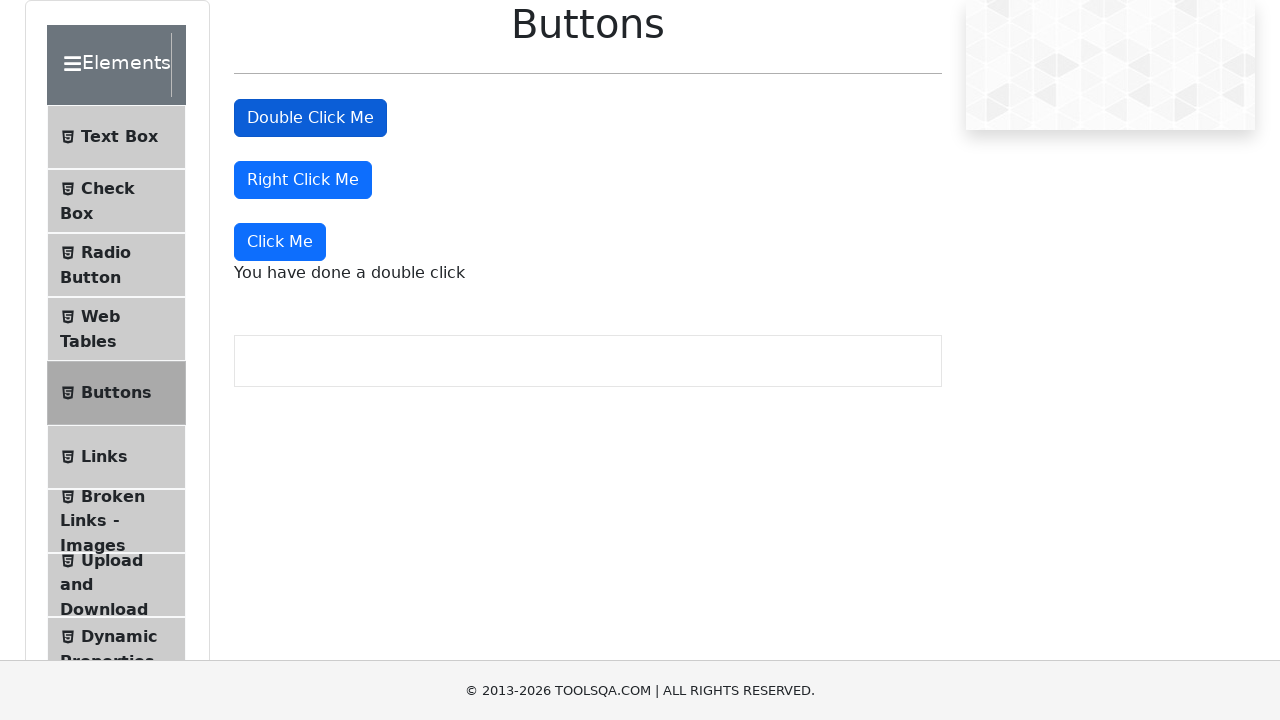

Right-clicked on the right click button at (303, 180) on #rightClickBtn
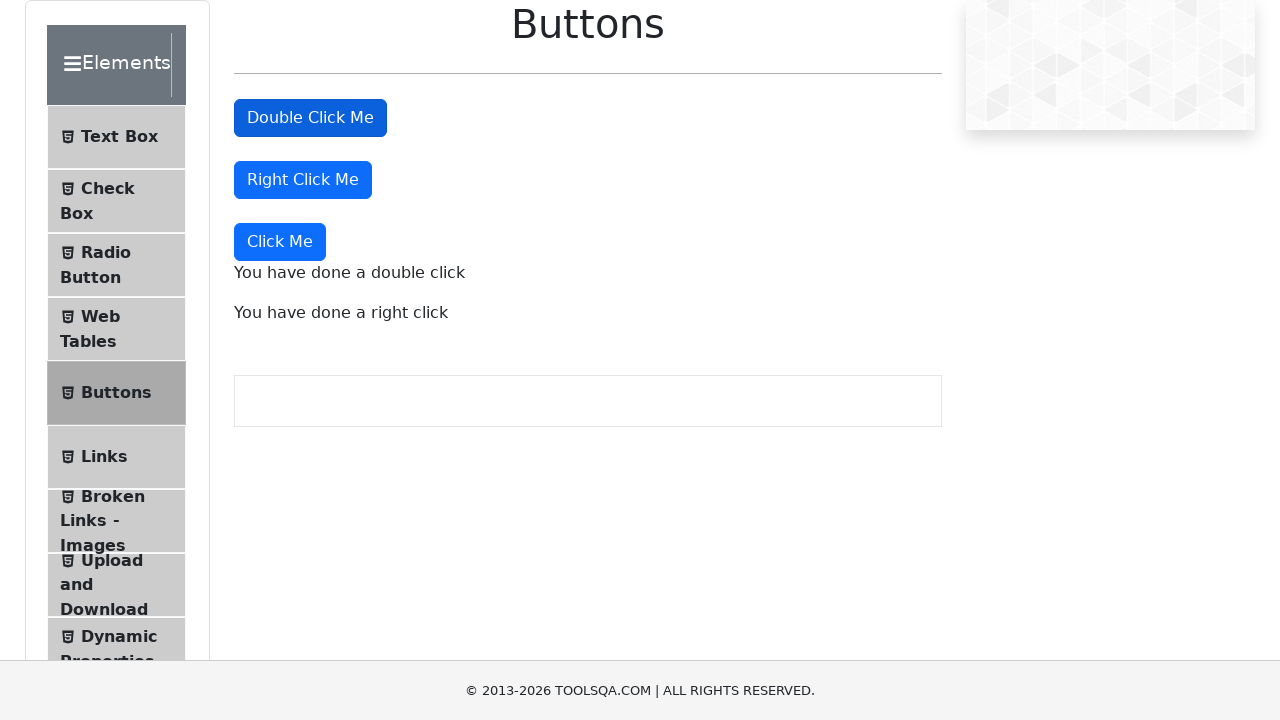

Right click message appeared
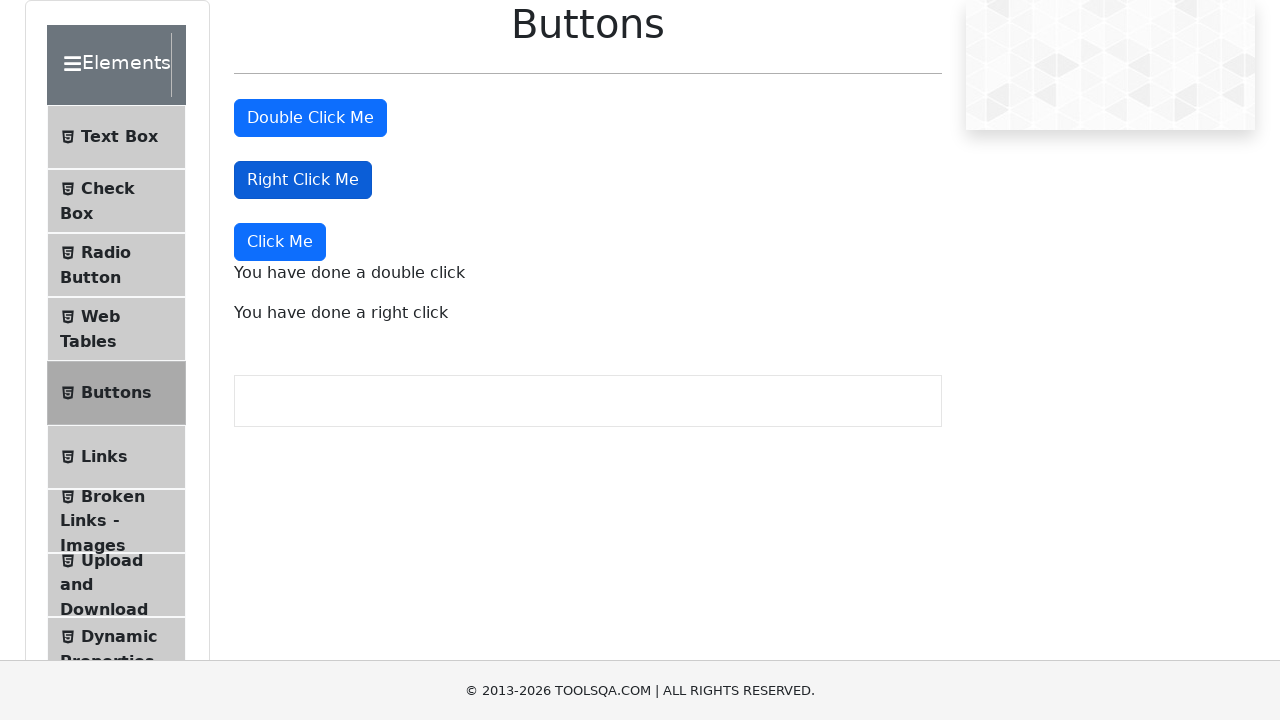

Clicked the 'Click Me' button at (280, 242) on xpath=//button[.='Click Me']
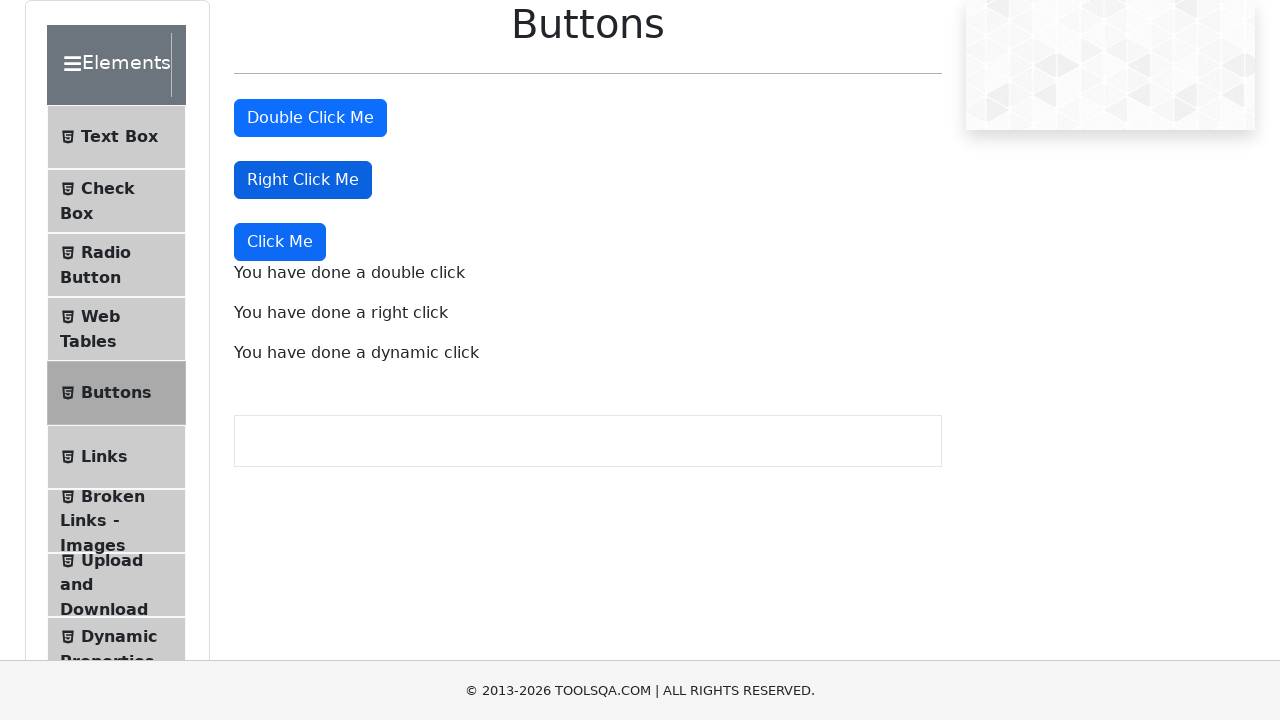

Dynamic click message appeared
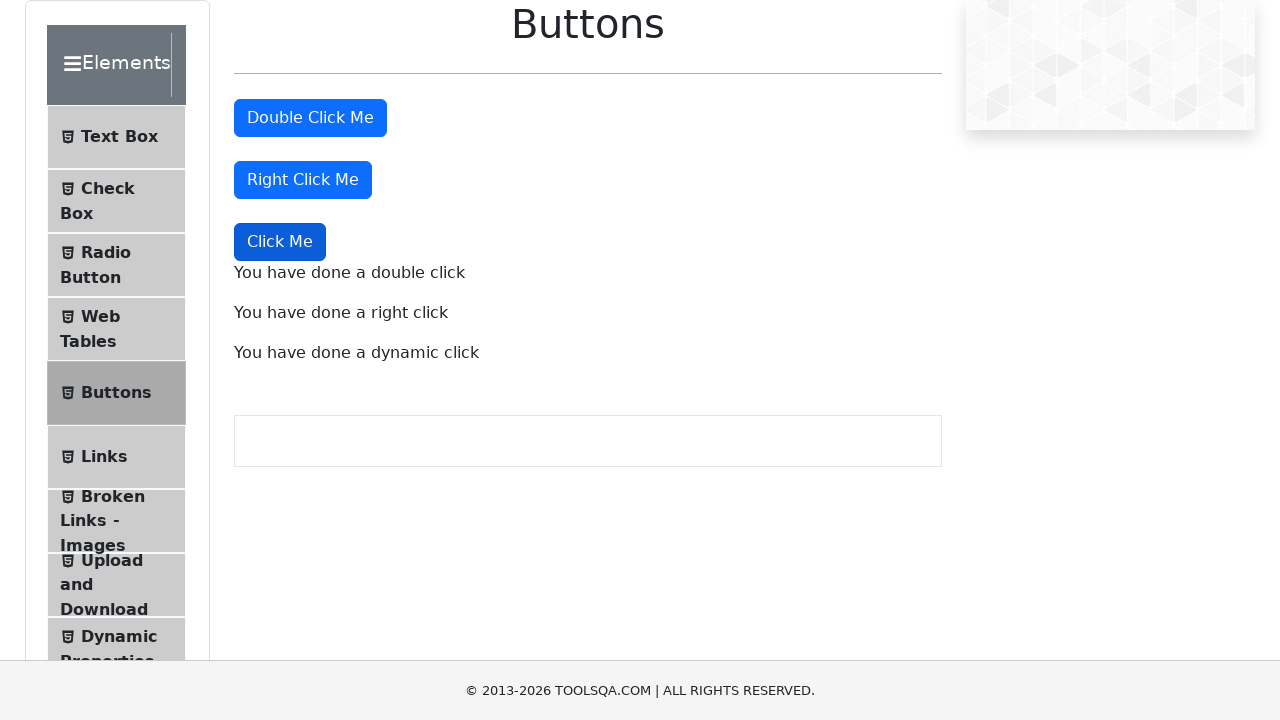

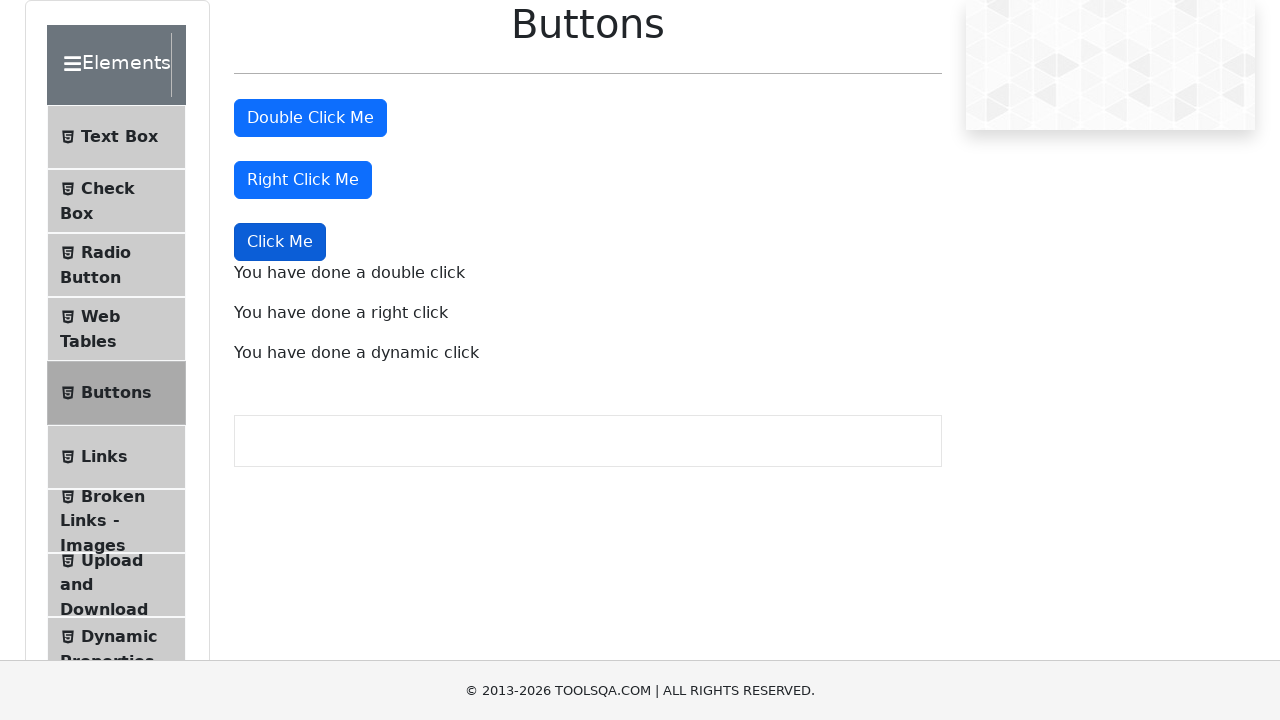